Tests a basic calculator web application by entering values with letters (invalid input), selecting different operations (Multiply and Concatenate), performing calculations, and clearing the form.

Starting URL: https://testsheepnz.github.io/BasicCalculator.html

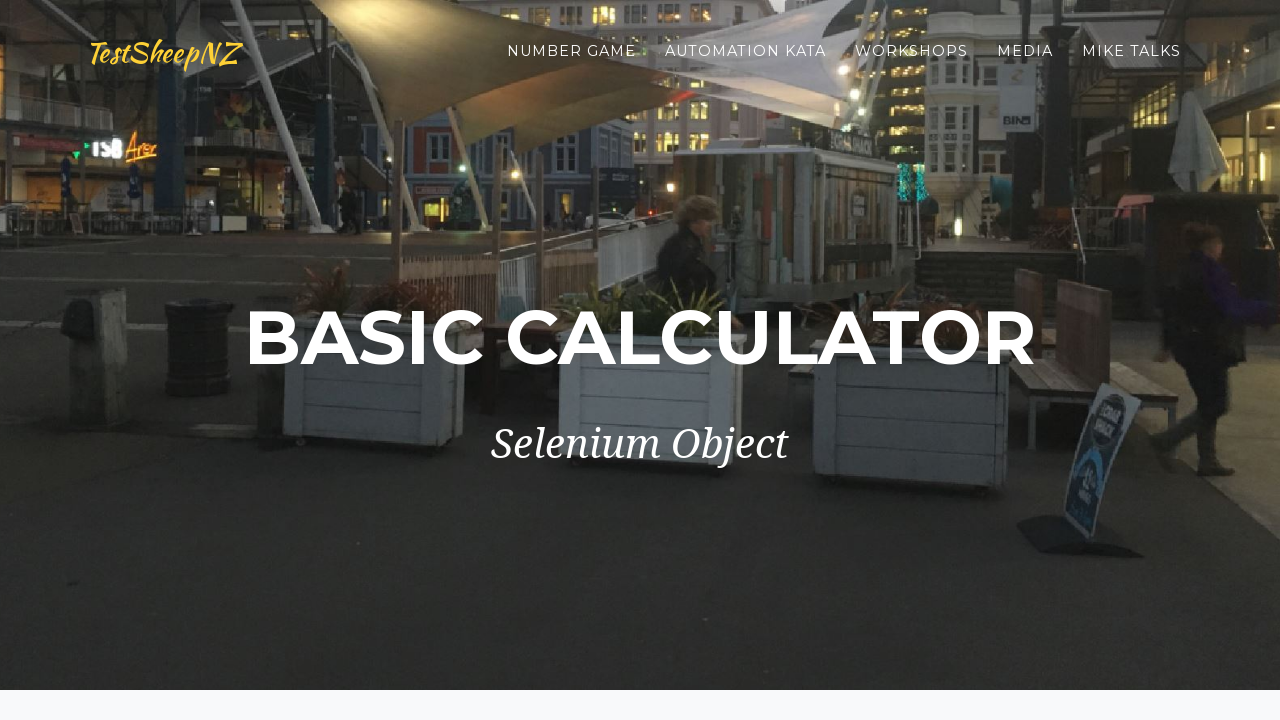

Clicked first number field at (474, 361) on #number1Field
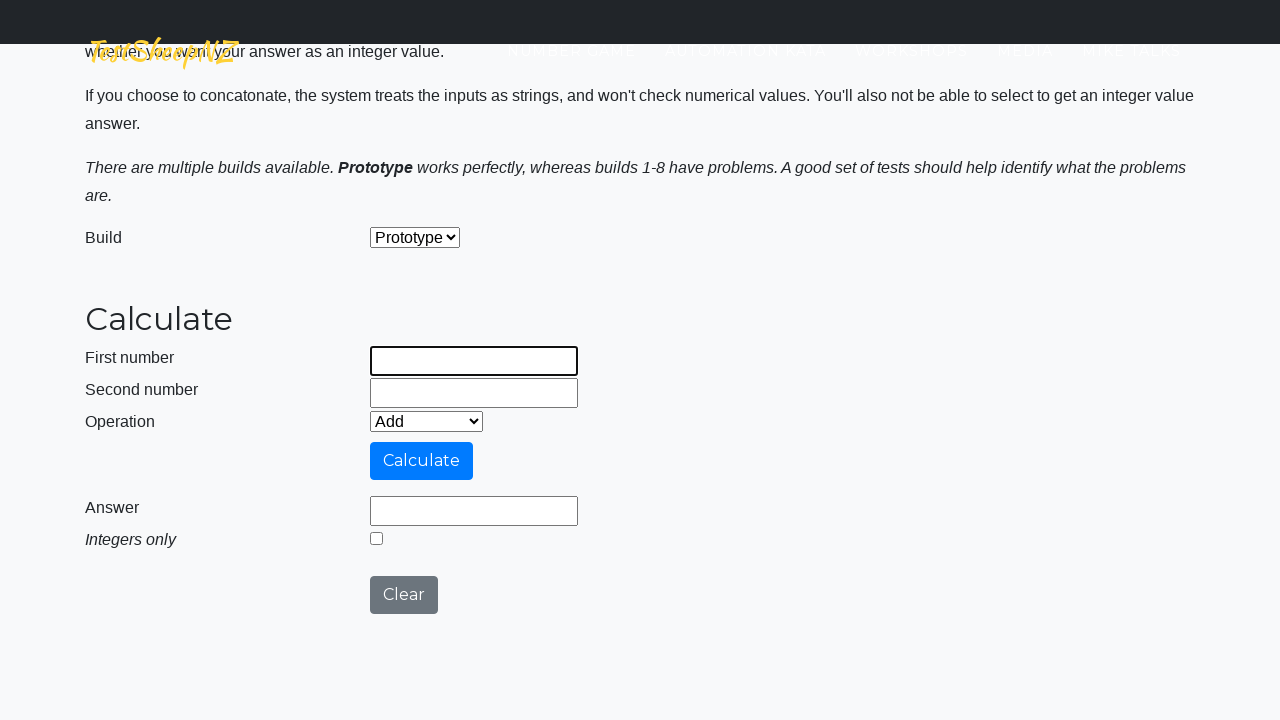

Filled first number field with invalid input '12x45' containing a letter on #number1Field
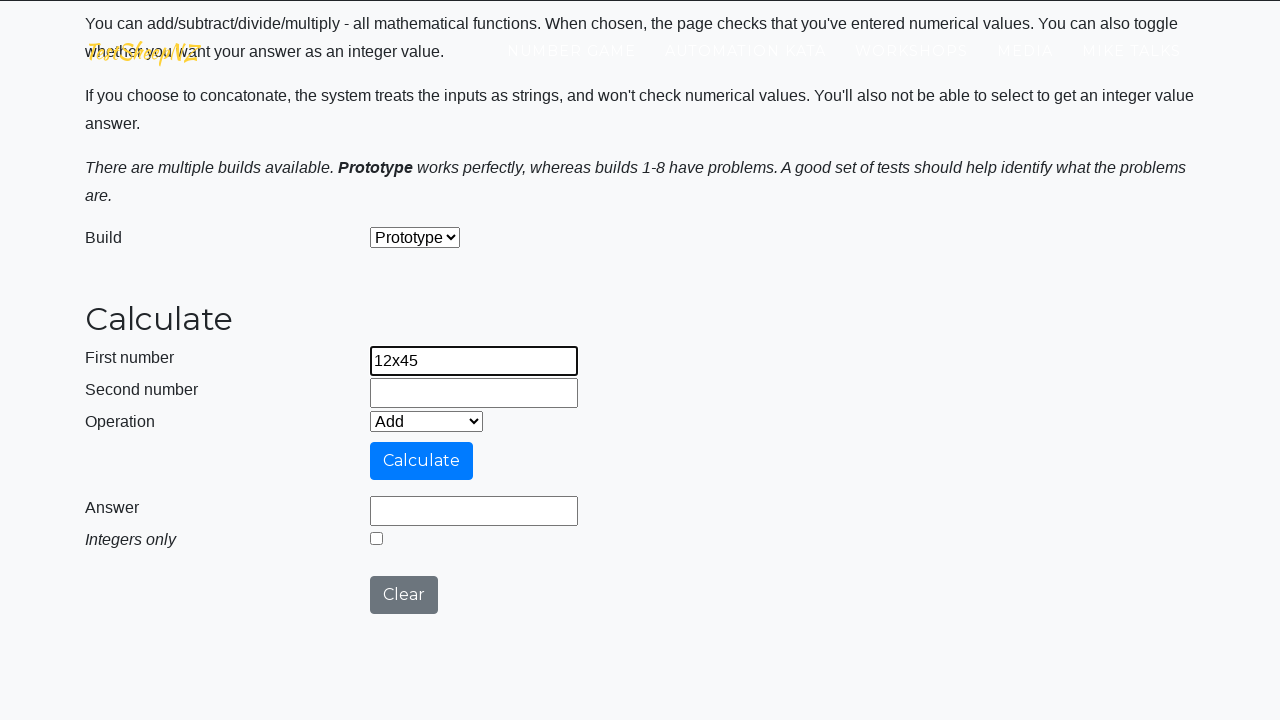

Clicked second number field at (474, 393) on #number2Field
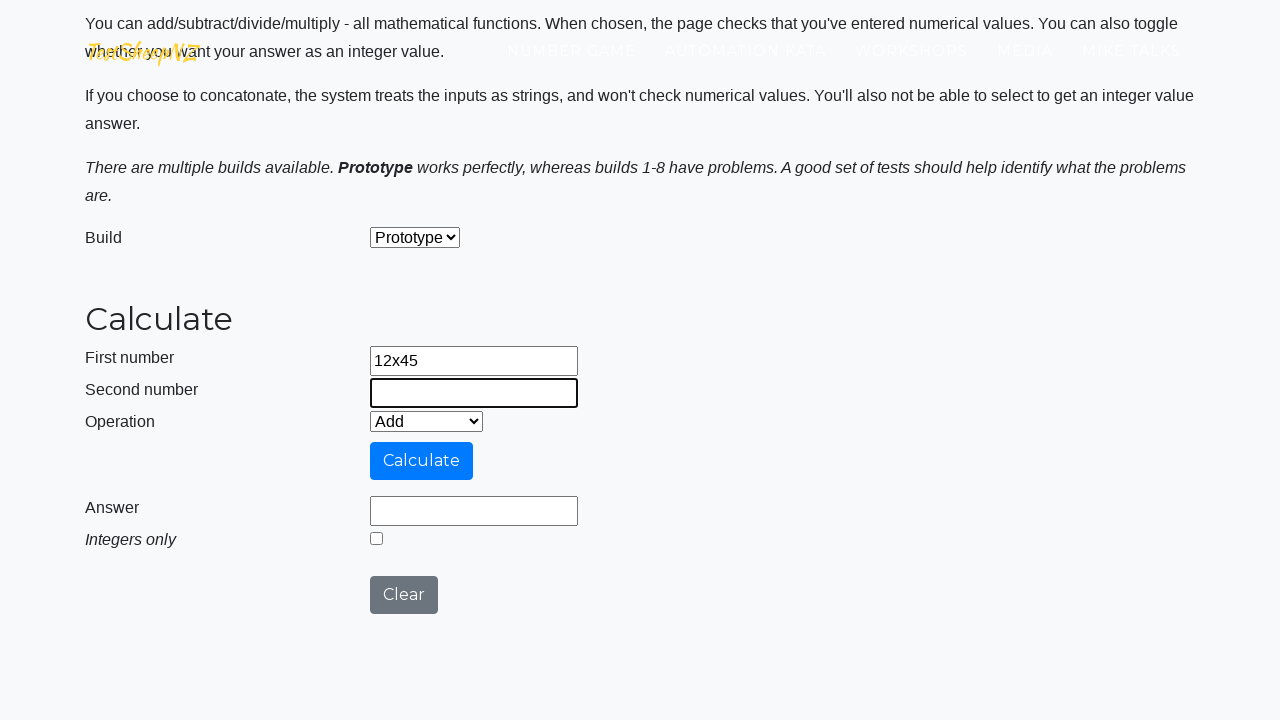

Filled second number field with '4568789456' on #number2Field
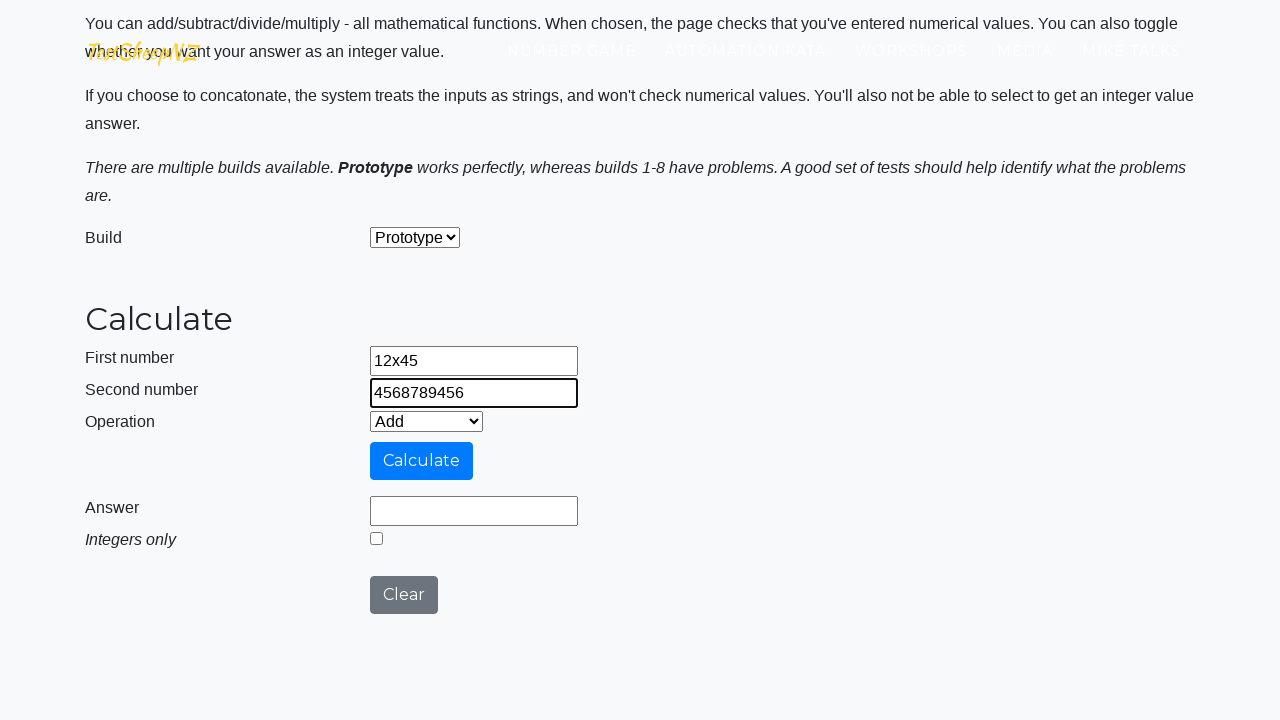

Clicked operation dropdown at (426, 421) on #selectOperationDropdown
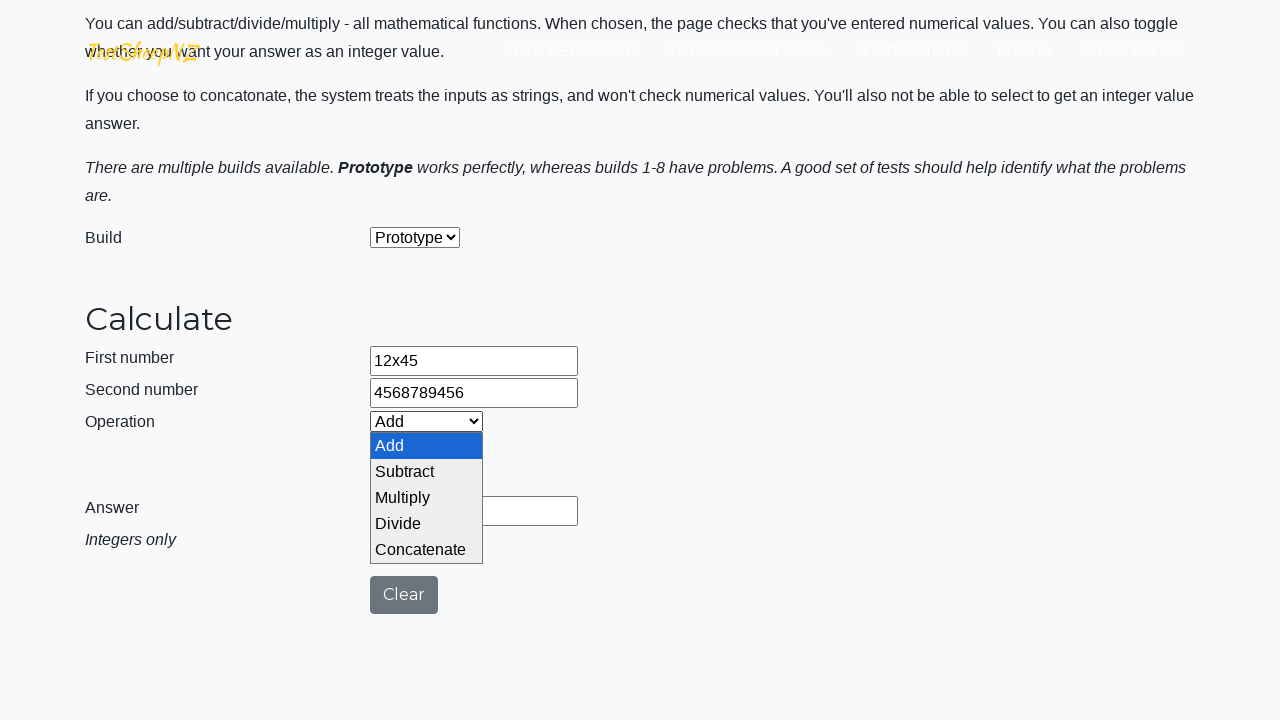

Selected 'Multiply' operation from dropdown on #selectOperationDropdown
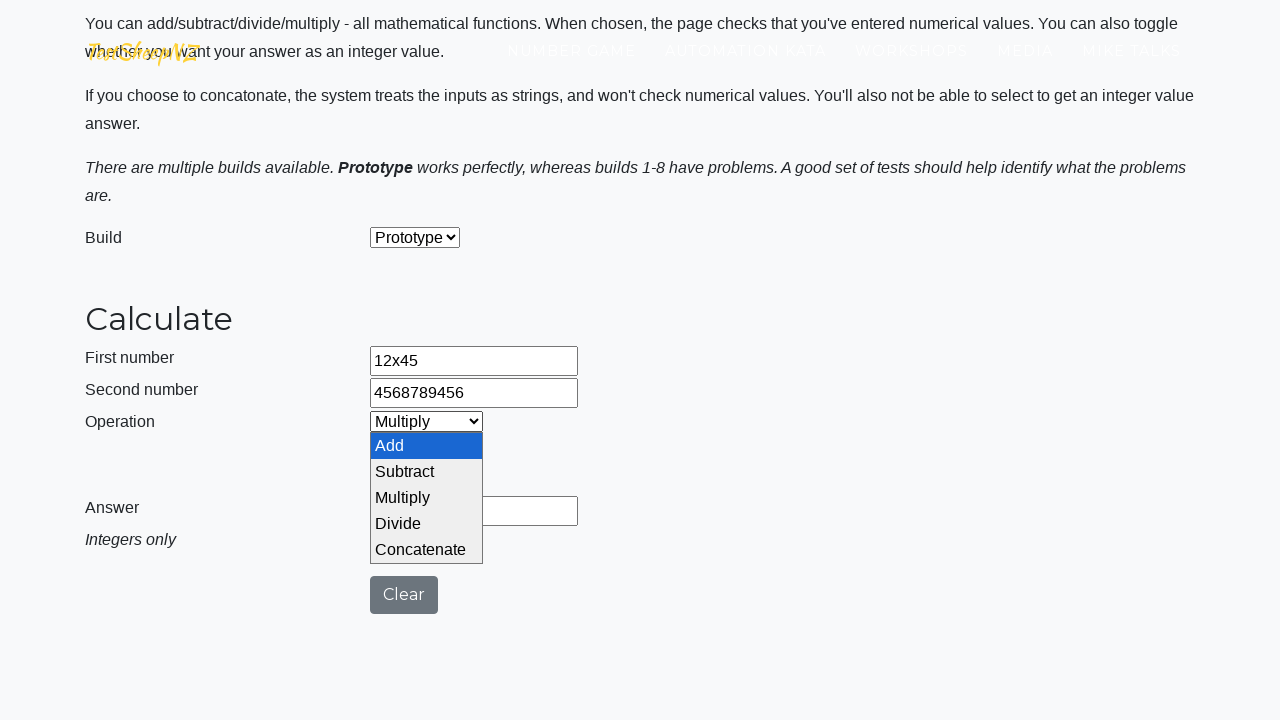

Clicked calculate button to perform multiplication at (422, 461) on #calculateButton
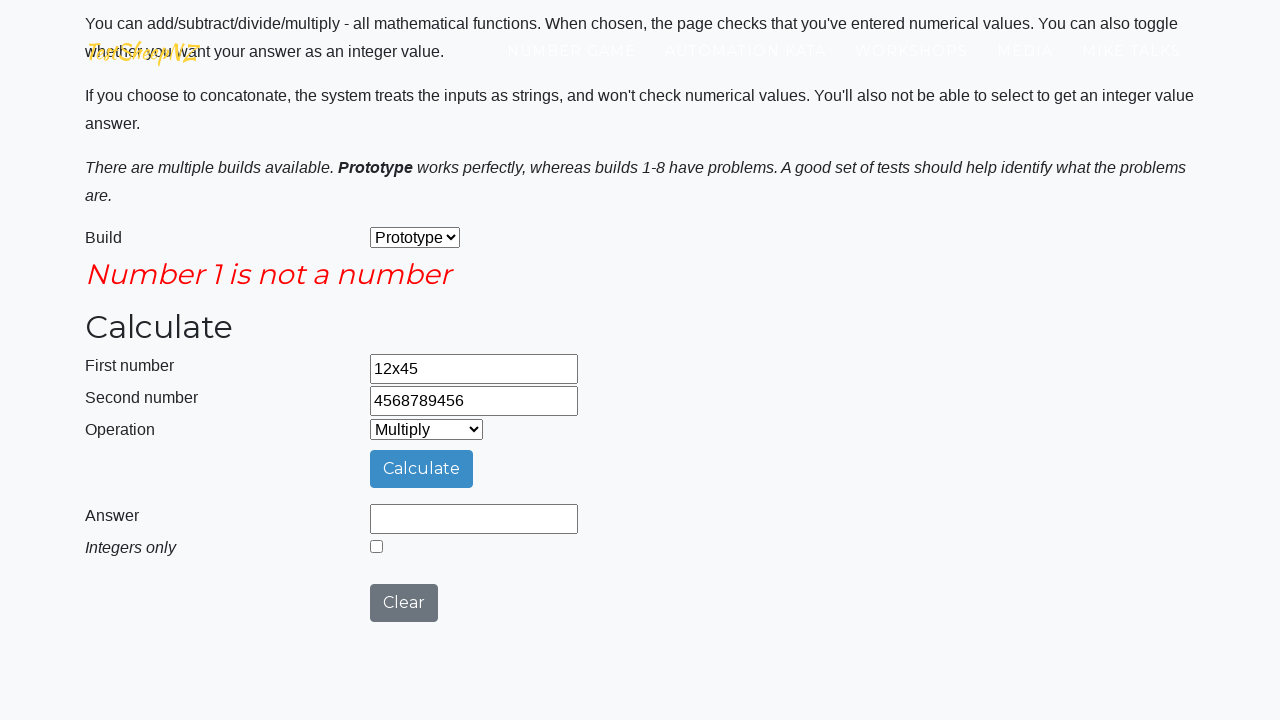

Clicked operation dropdown again at (426, 429) on #selectOperationDropdown
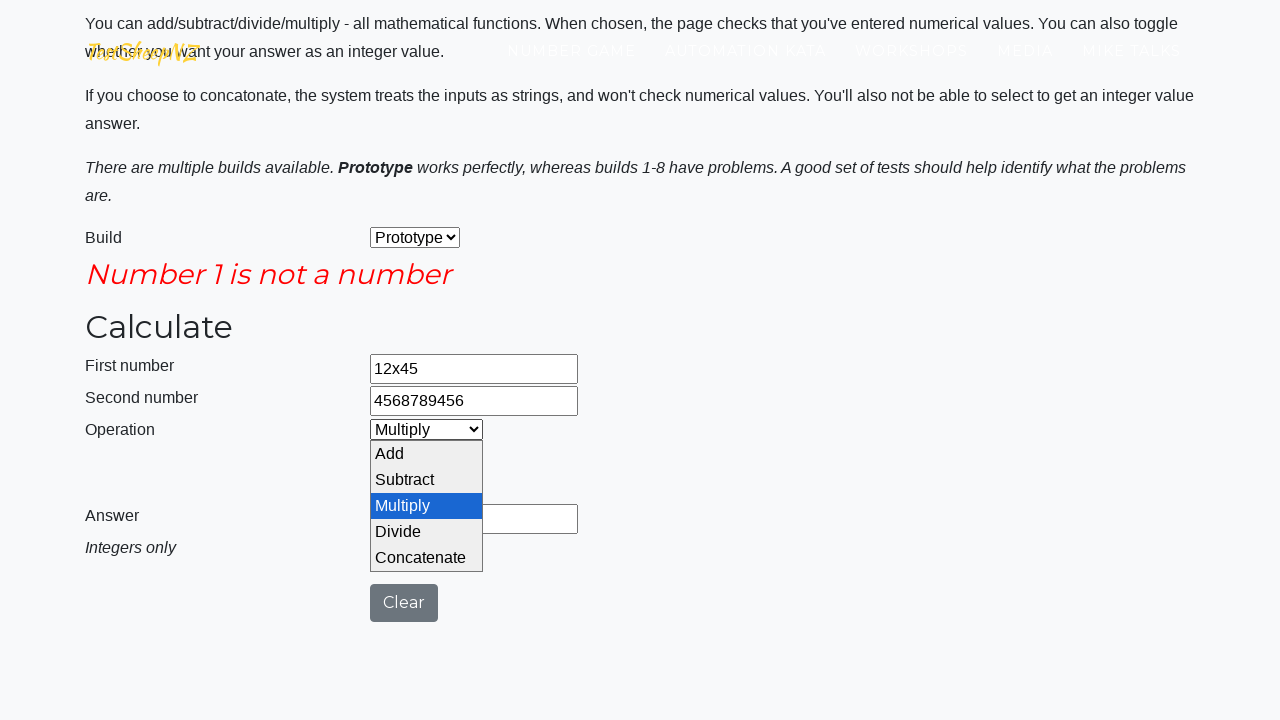

Selected 'Concatenate' operation from dropdown on #selectOperationDropdown
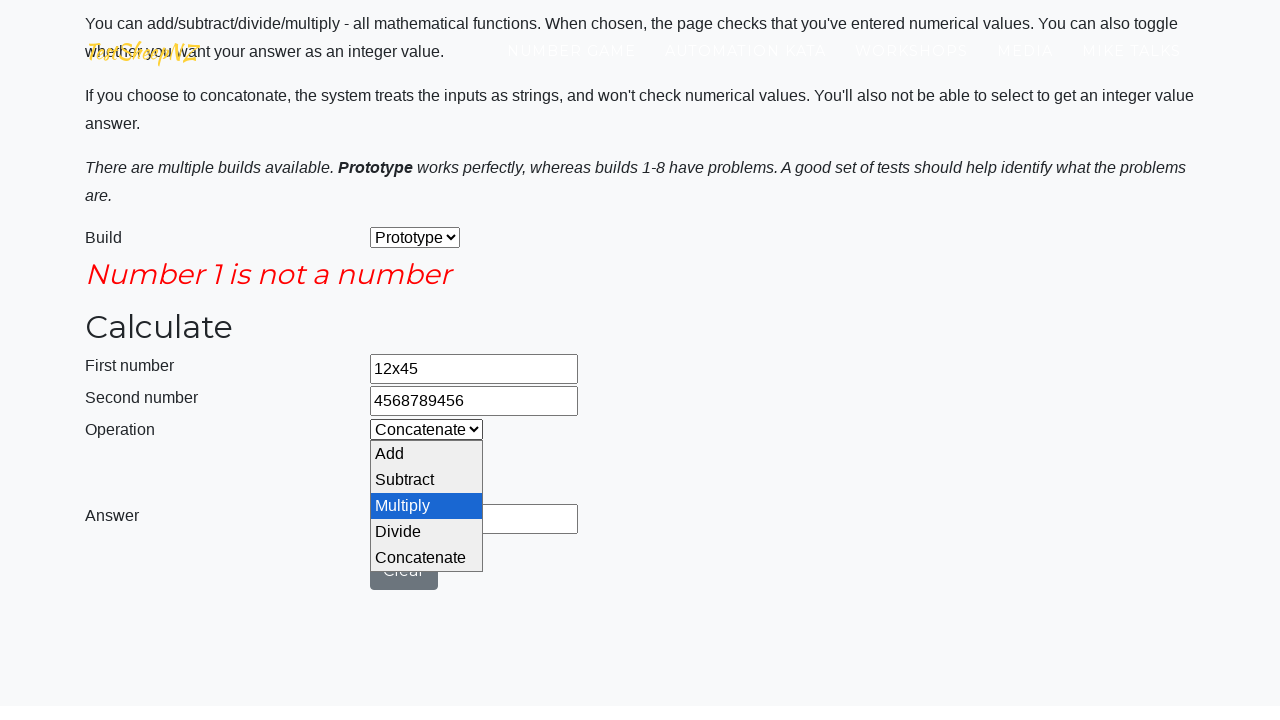

Clicked calculate button to perform concatenation at (422, 469) on #calculateButton
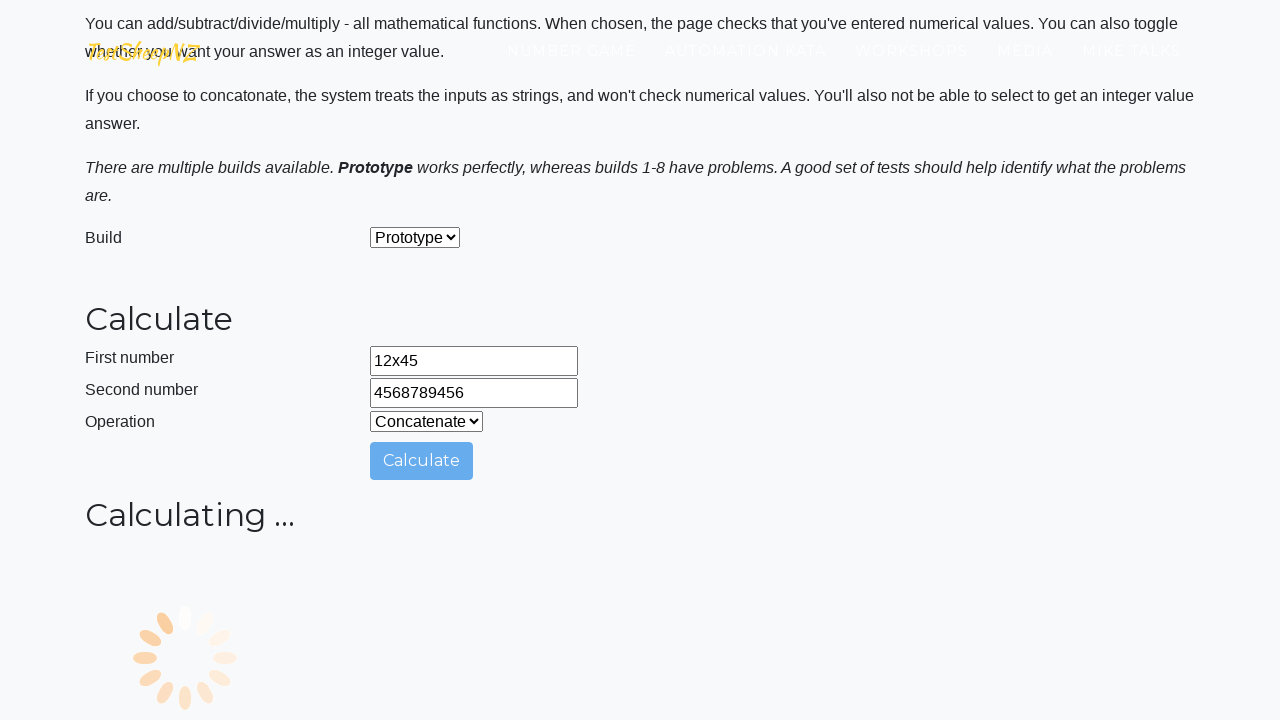

Clicked clear button to reset the form at (404, 563) on #clearButton
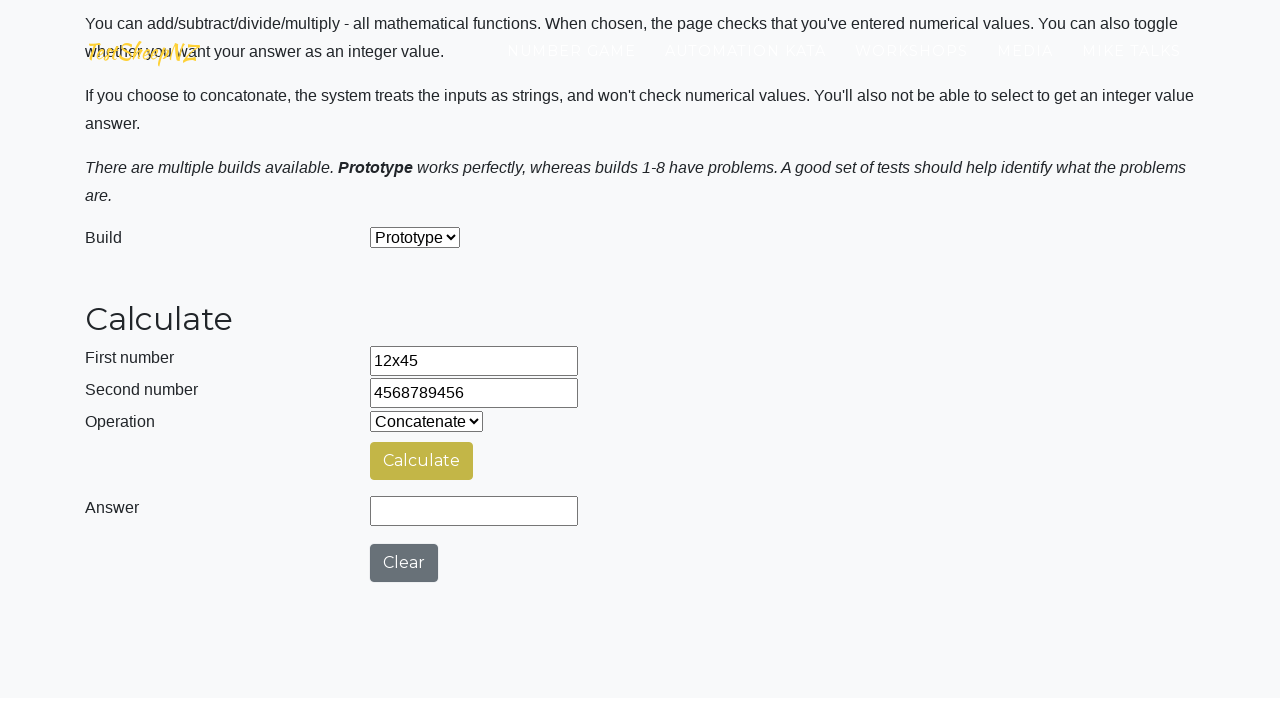

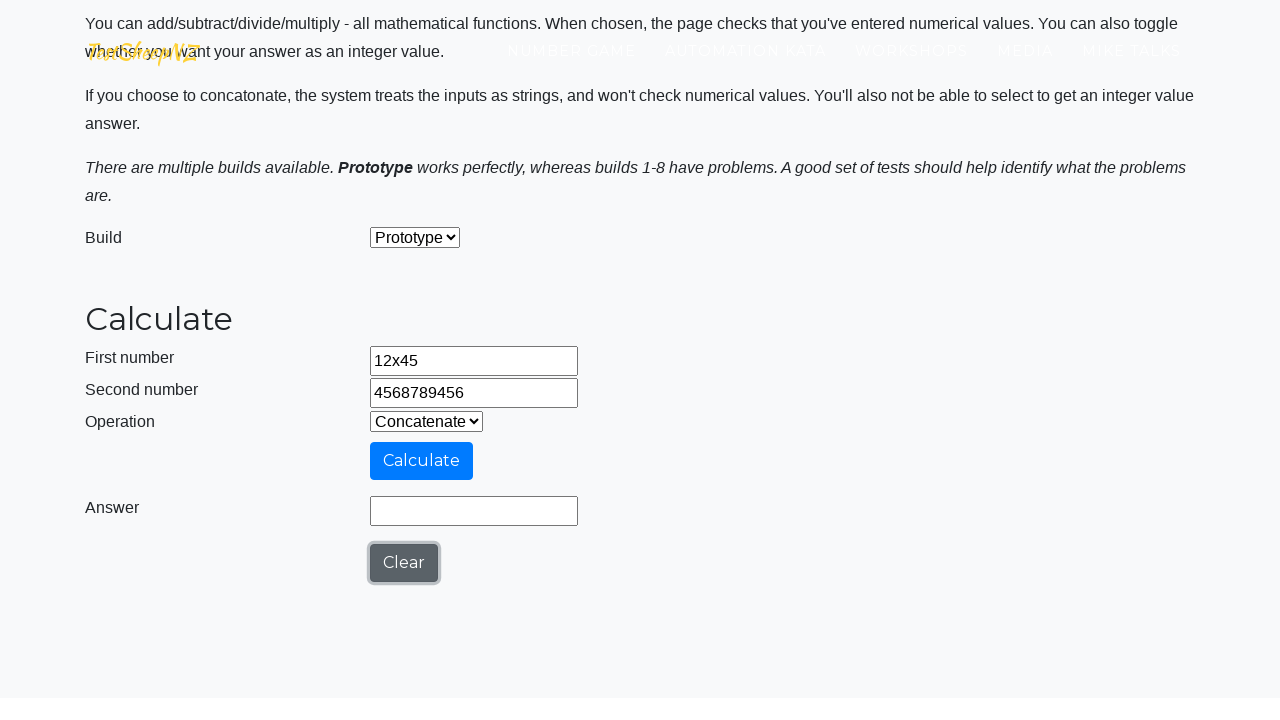